Tests drag and drop functionality on jQuery UI's droppable demo page by dragging an element onto a drop target within an iframe

Starting URL: http://jqueryui.com/droppable/

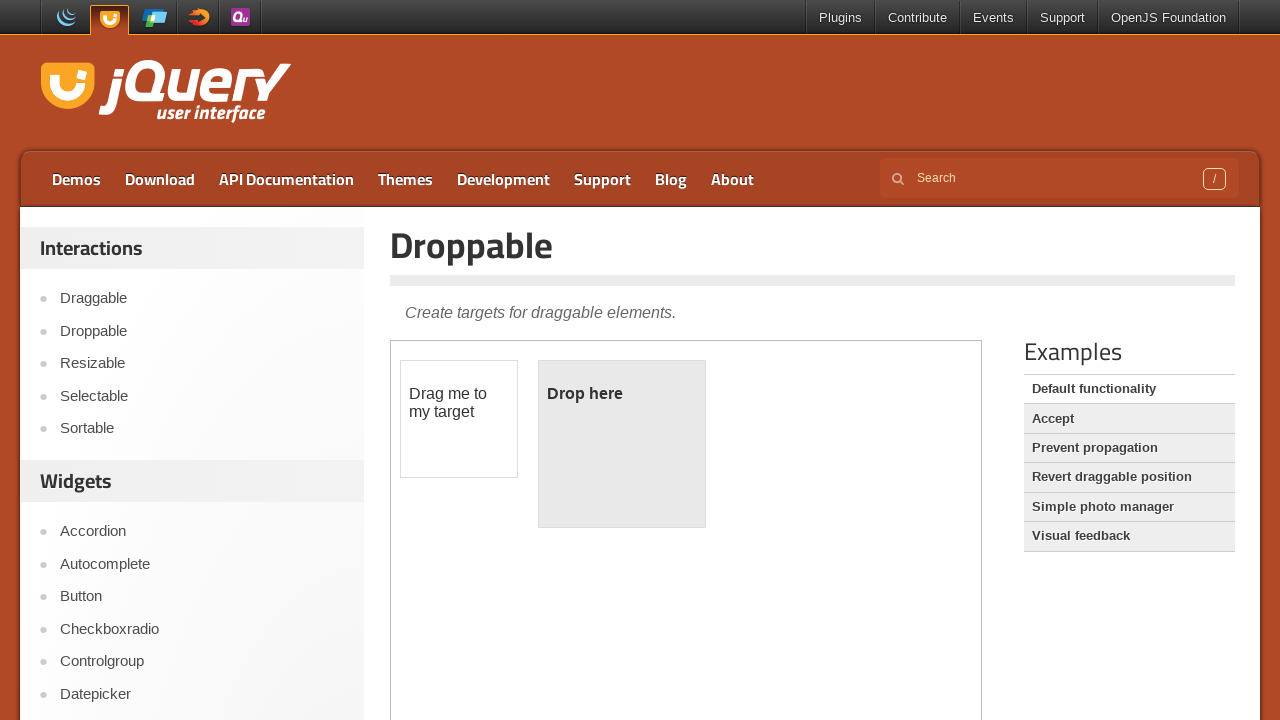

Navigated to jQuery UI droppable demo page
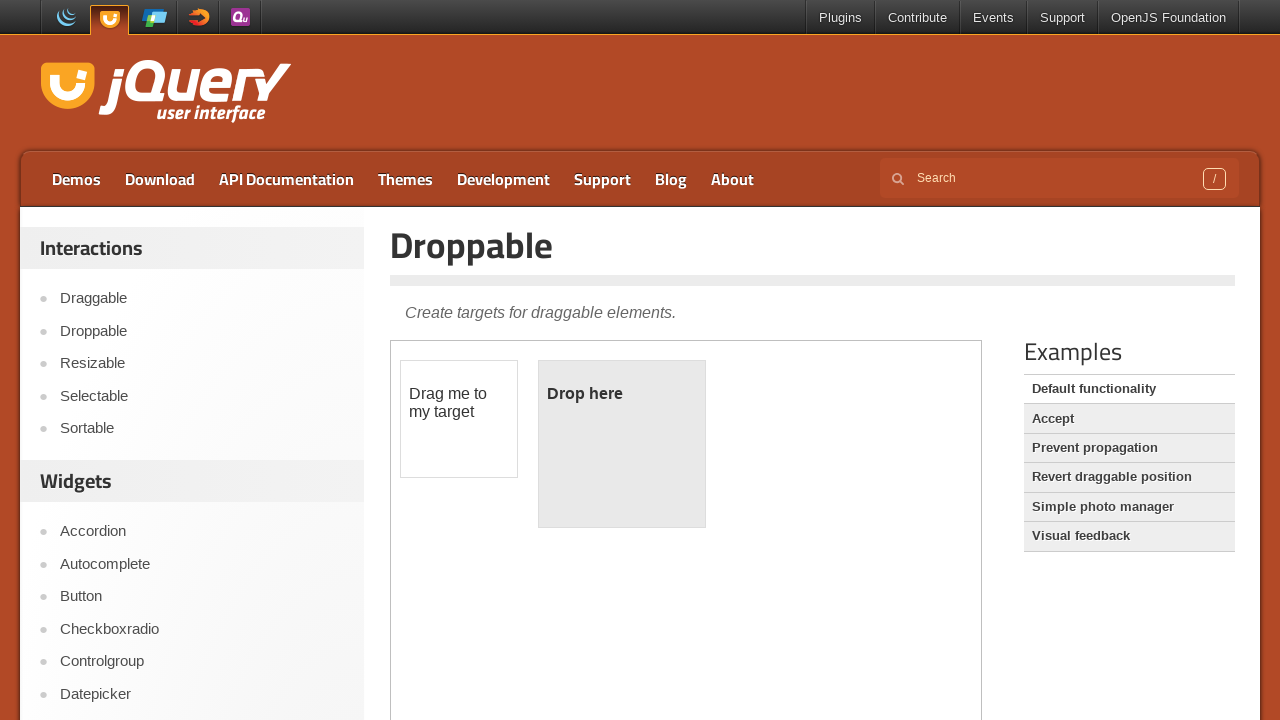

Located demo iframe
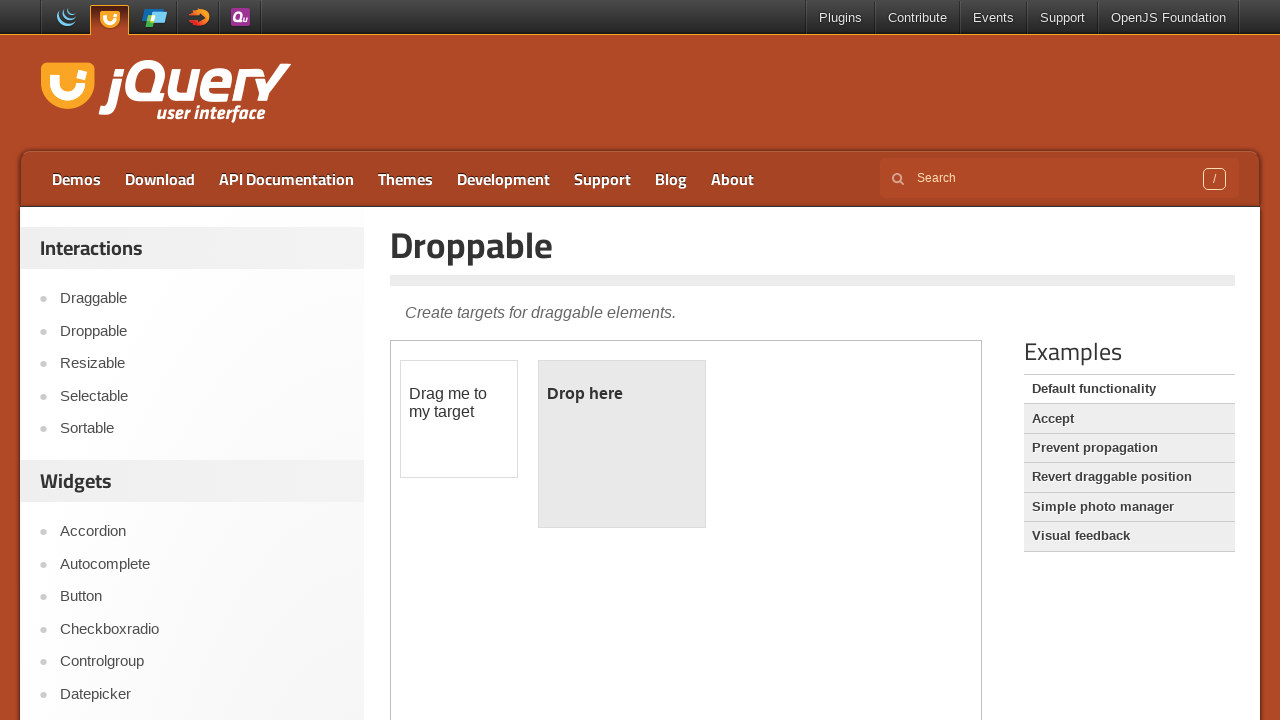

Located draggable element within iframe
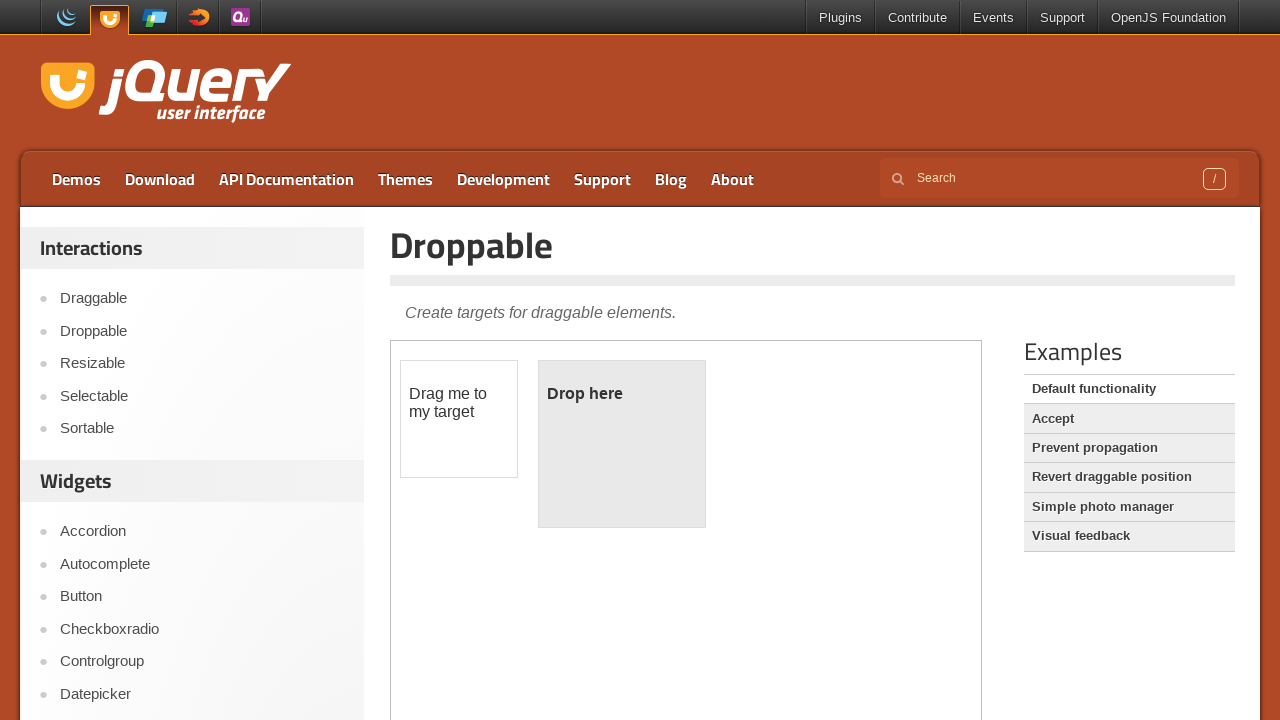

Located droppable target element within iframe
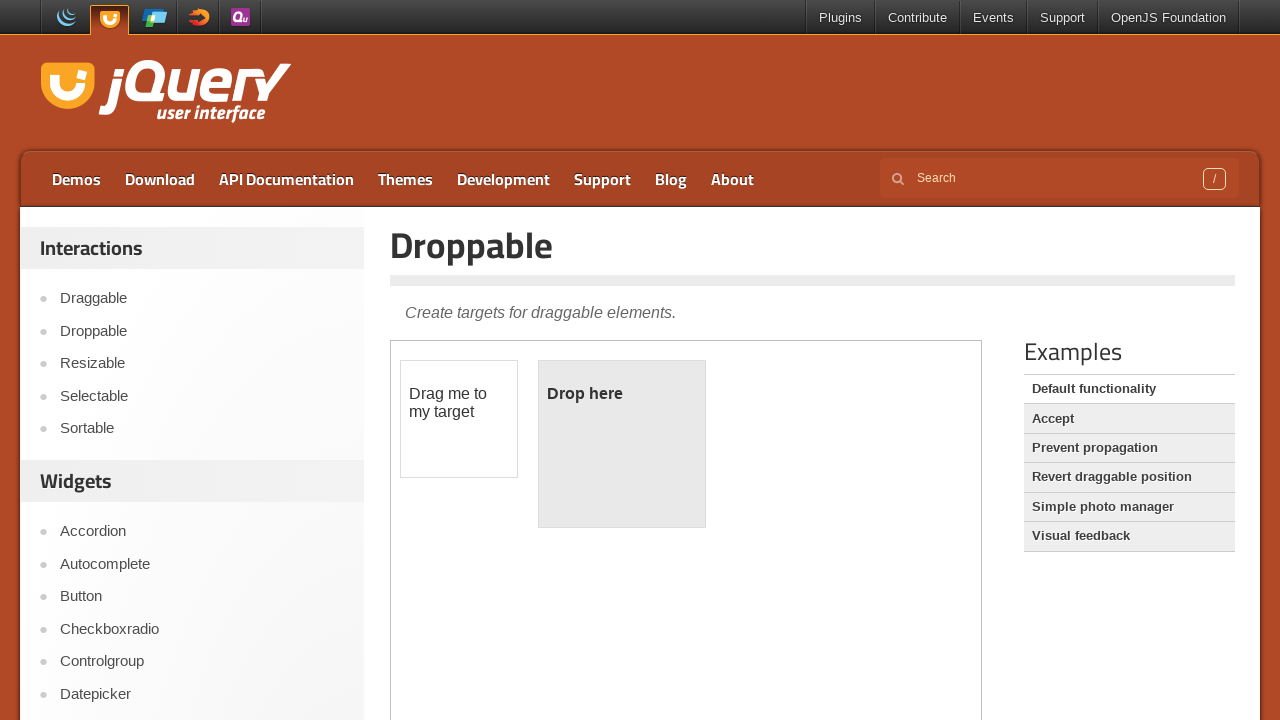

Dragged draggable element onto droppable target at (622, 444)
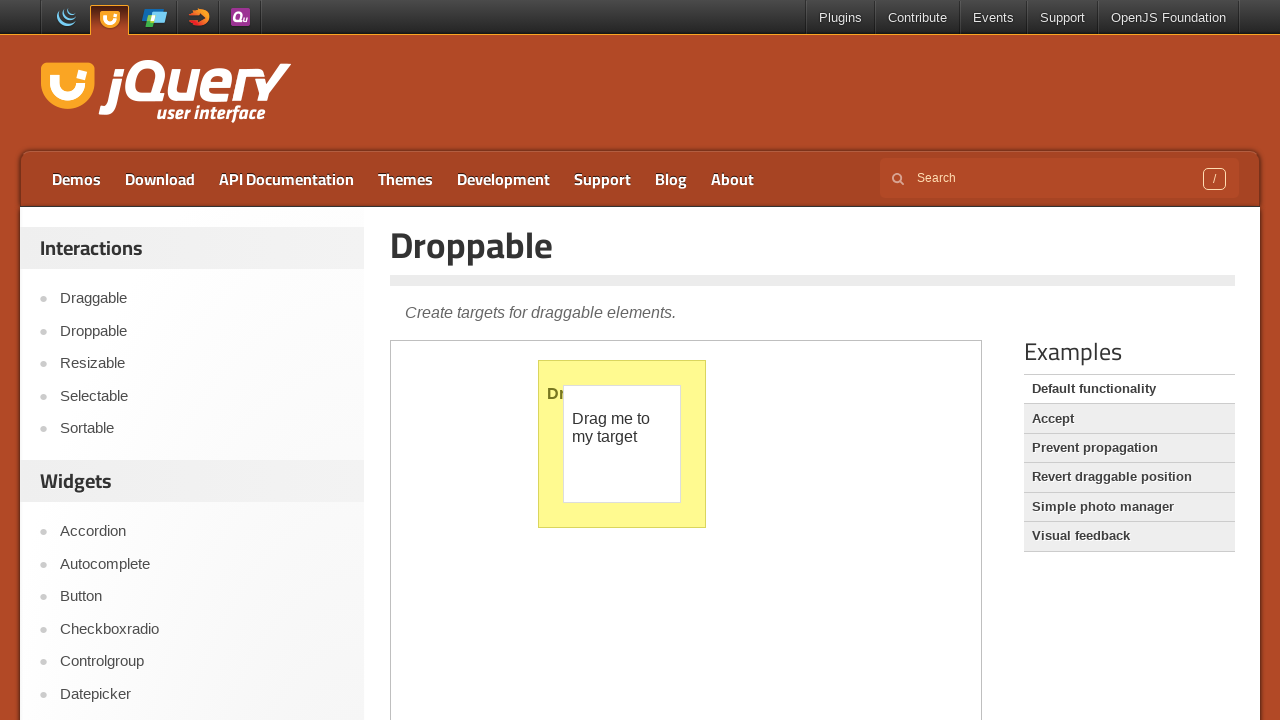

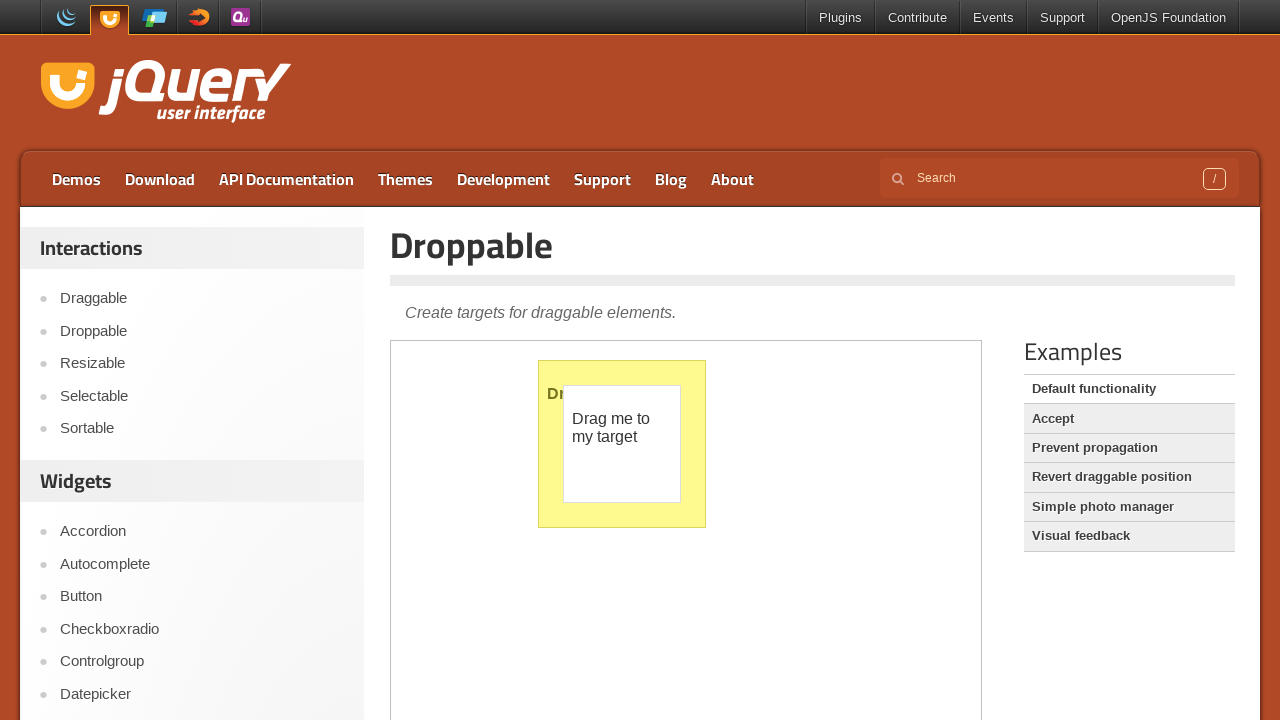